Tests that new todo items are appended to the bottom of the list and counter shows correct count.

Starting URL: https://demo.playwright.dev/todomvc

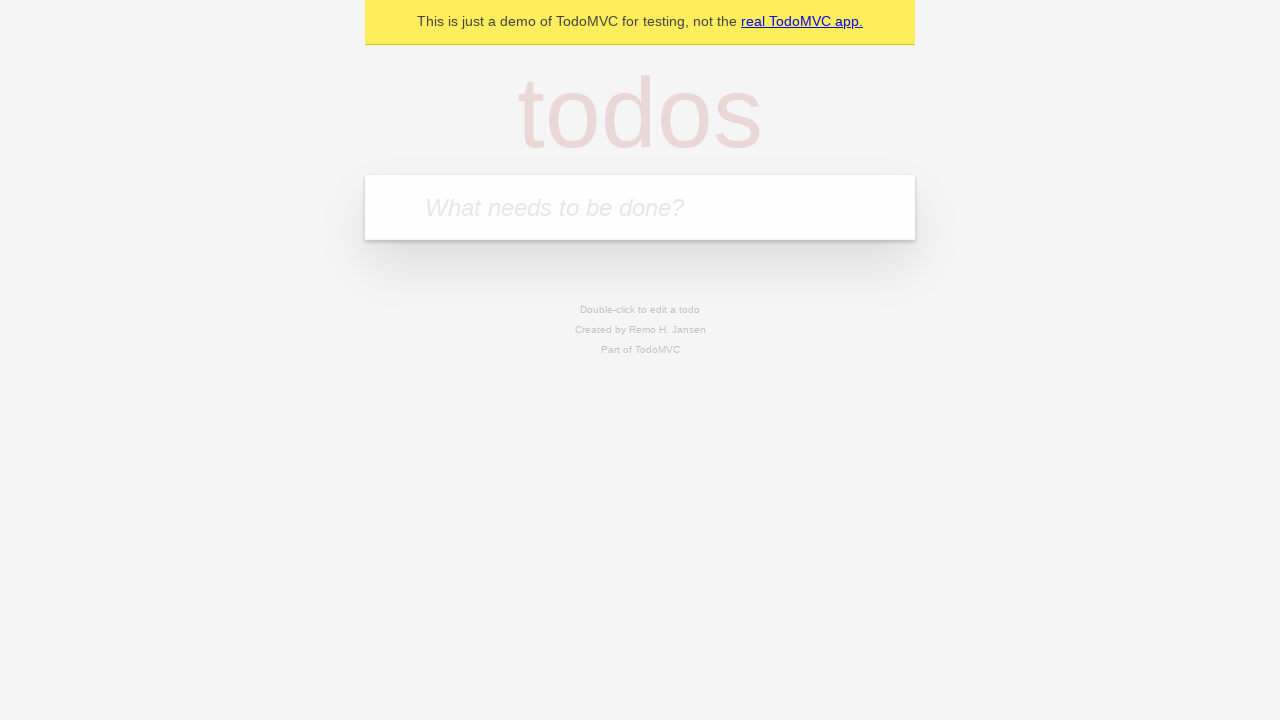

Located the todo input field
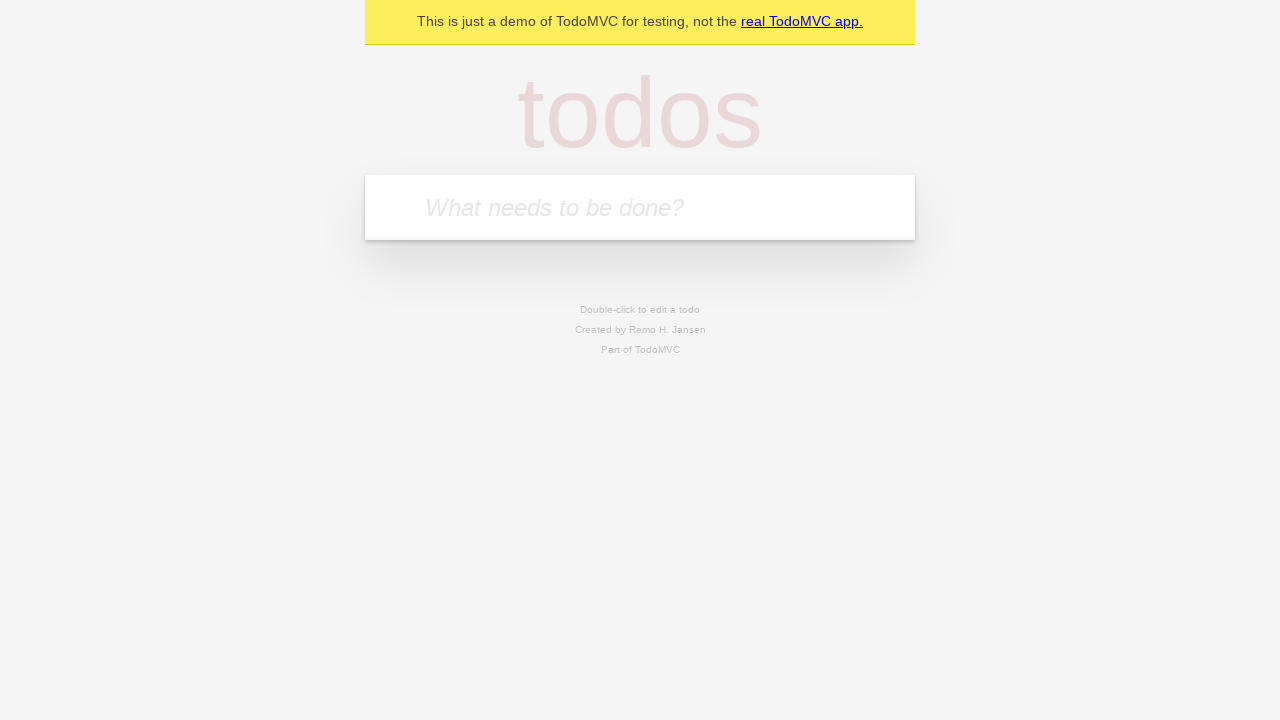

Filled input with 'buy some cheese' on internal:attr=[placeholder="What needs to be done?"i]
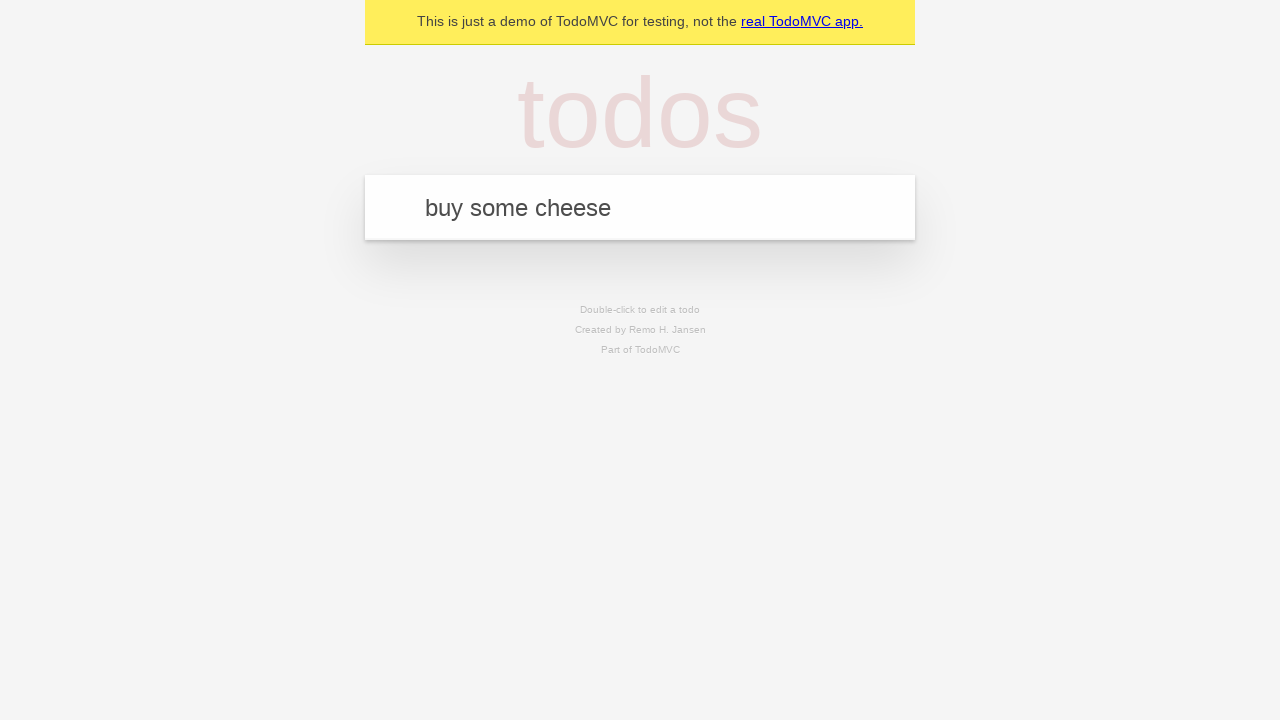

Pressed Enter to add first todo item on internal:attr=[placeholder="What needs to be done?"i]
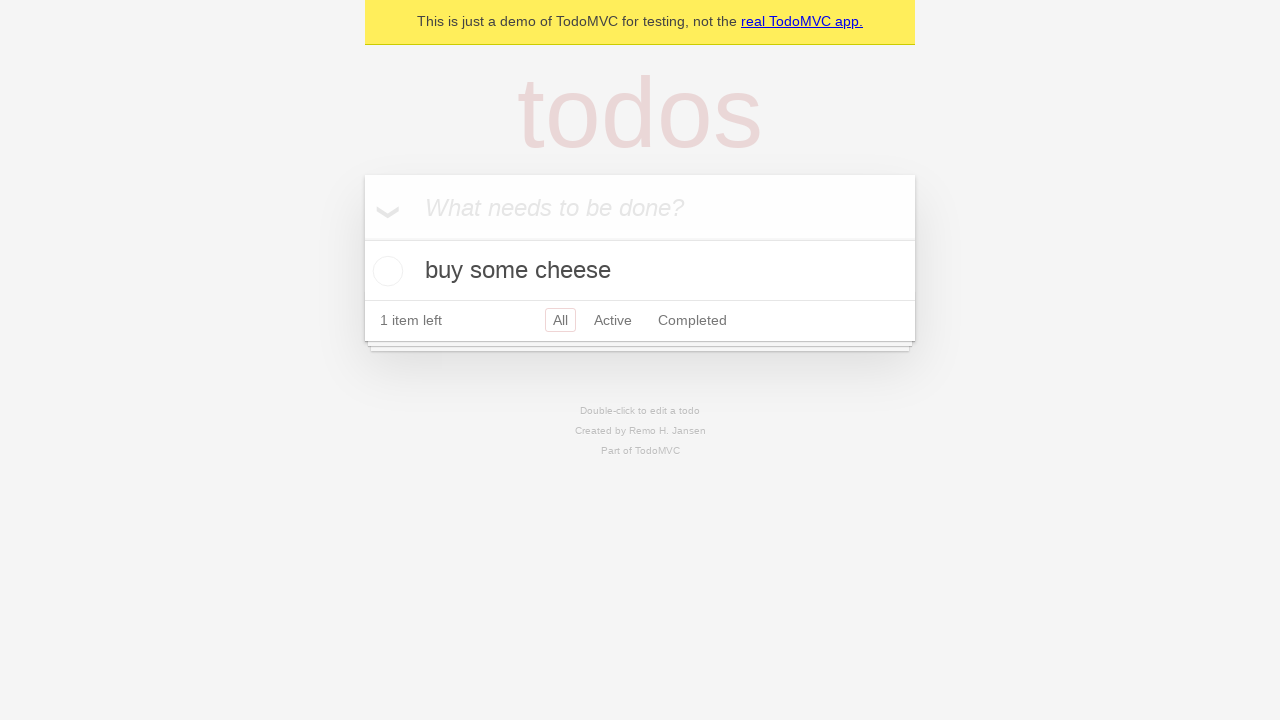

Filled input with 'feed the cat' on internal:attr=[placeholder="What needs to be done?"i]
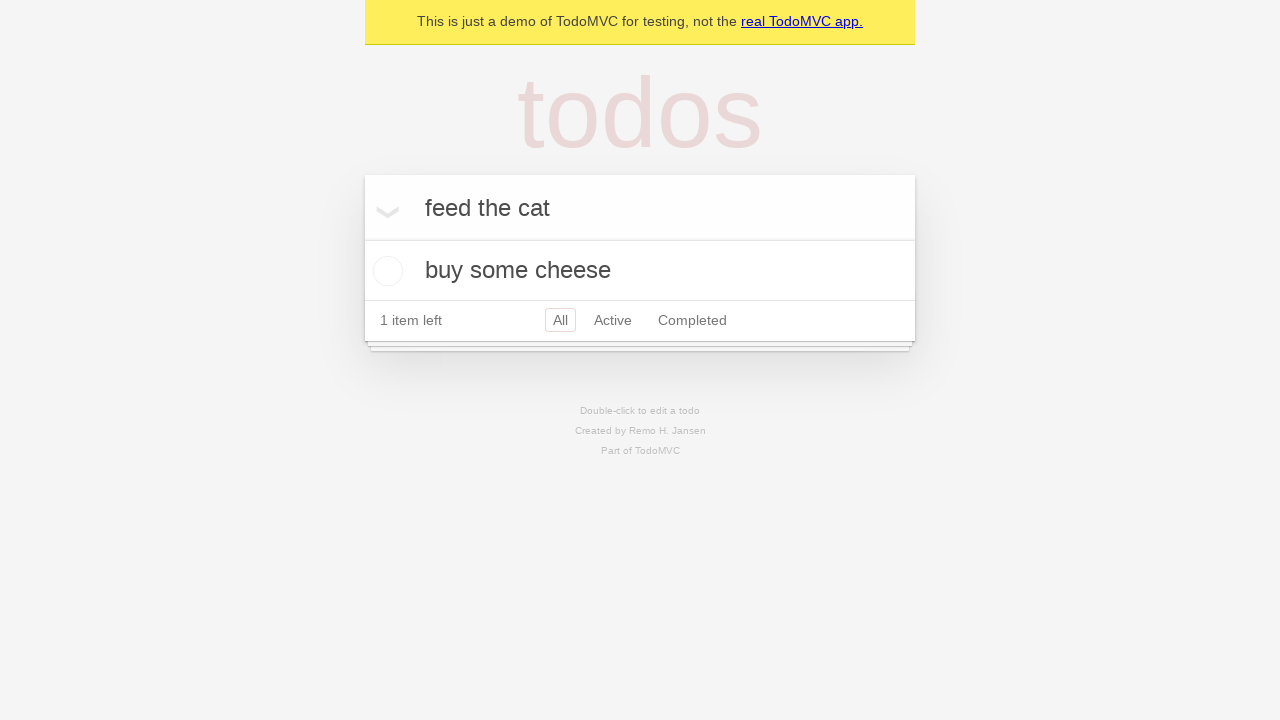

Pressed Enter to add second todo item on internal:attr=[placeholder="What needs to be done?"i]
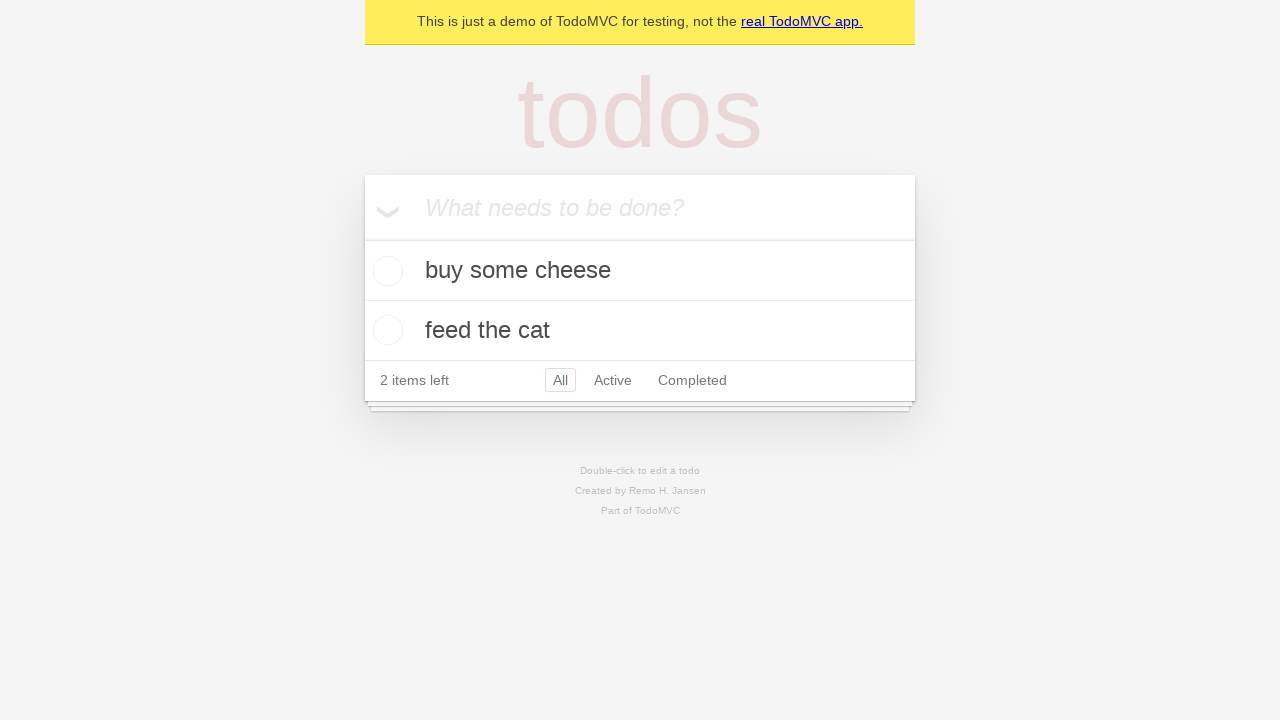

Filled input with 'book a doctors appointment' on internal:attr=[placeholder="What needs to be done?"i]
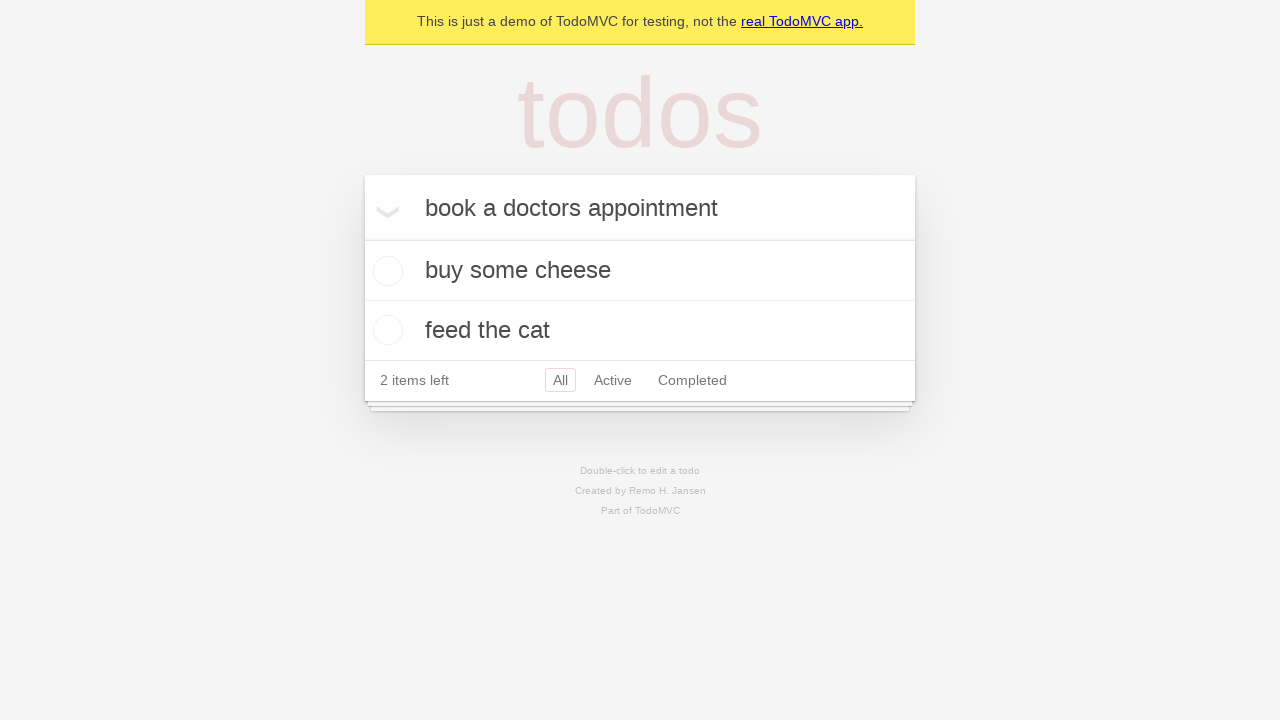

Pressed Enter to add third todo item on internal:attr=[placeholder="What needs to be done?"i]
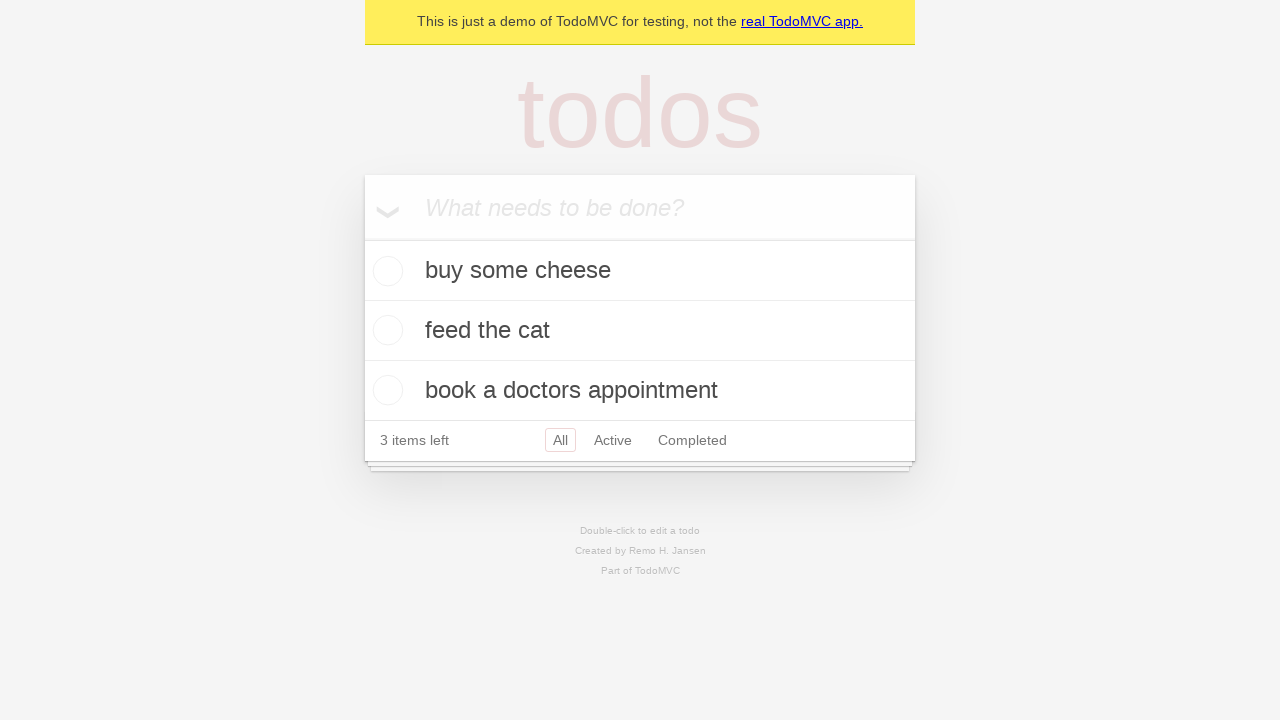

Todo counter element appeared - all items loaded
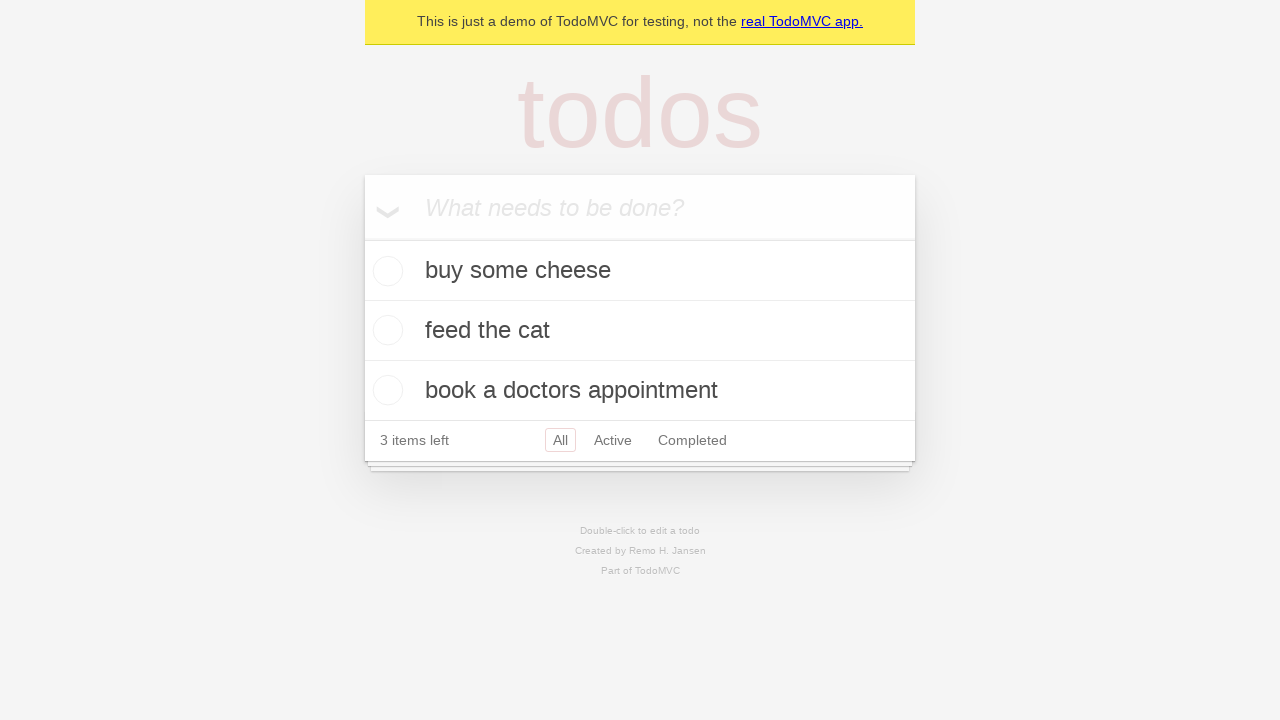

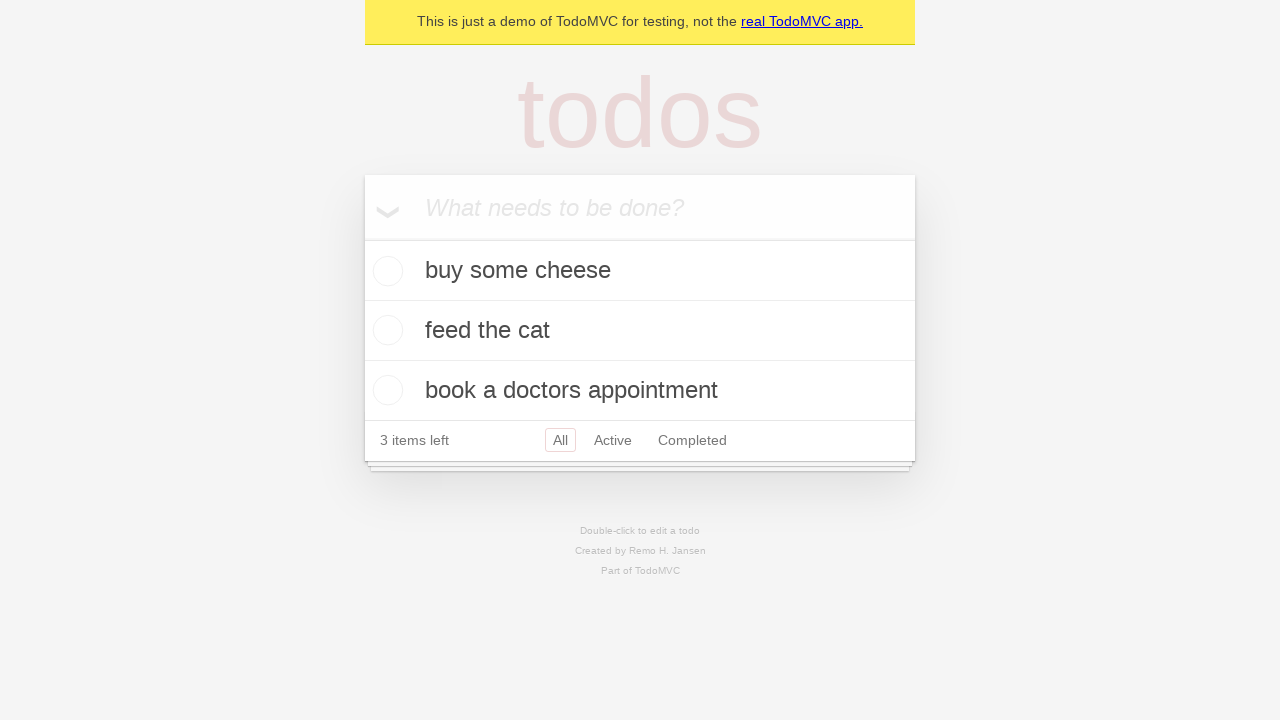